Simple smoke test that navigates to TestGorilla website and verifies it loads successfully.

Starting URL: https://www.testgorilla.com/

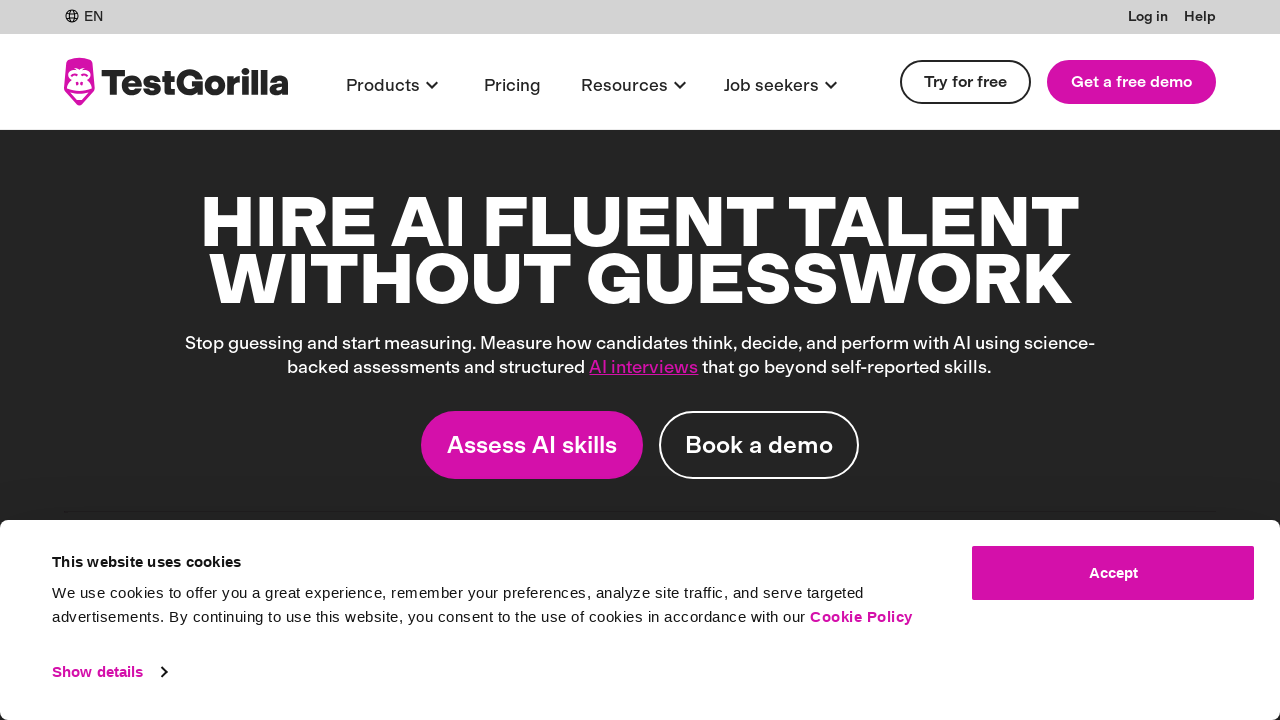

Page DOM content loaded
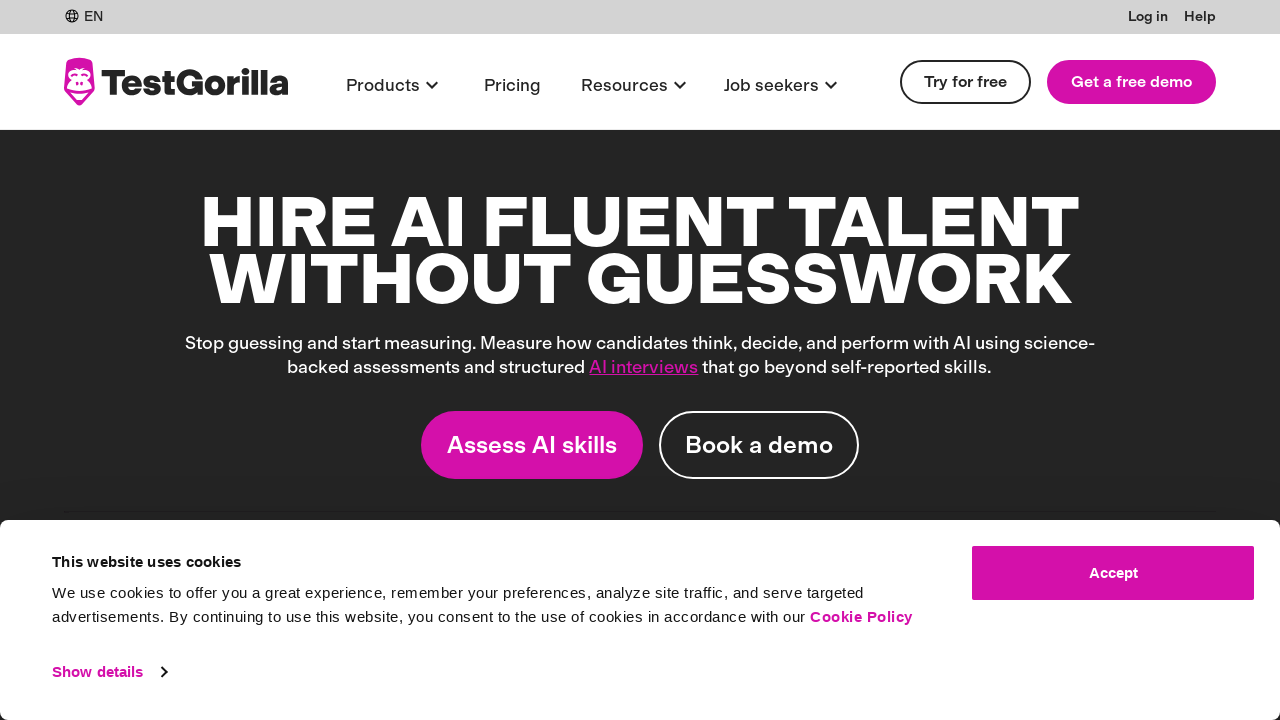

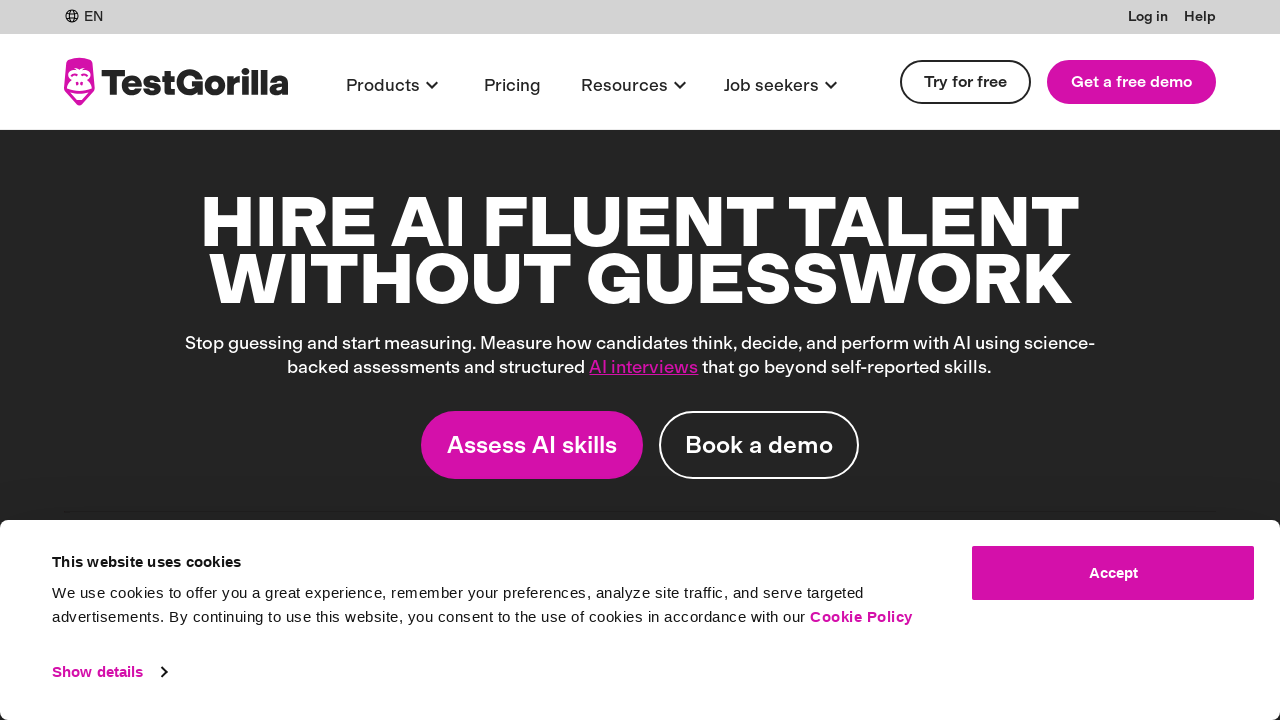